Tests a form submission on DemoQA by filling in user information fields (name, email, addresses) and verifying the output is displayed correctly

Starting URL: https://demoqa.com/text-box

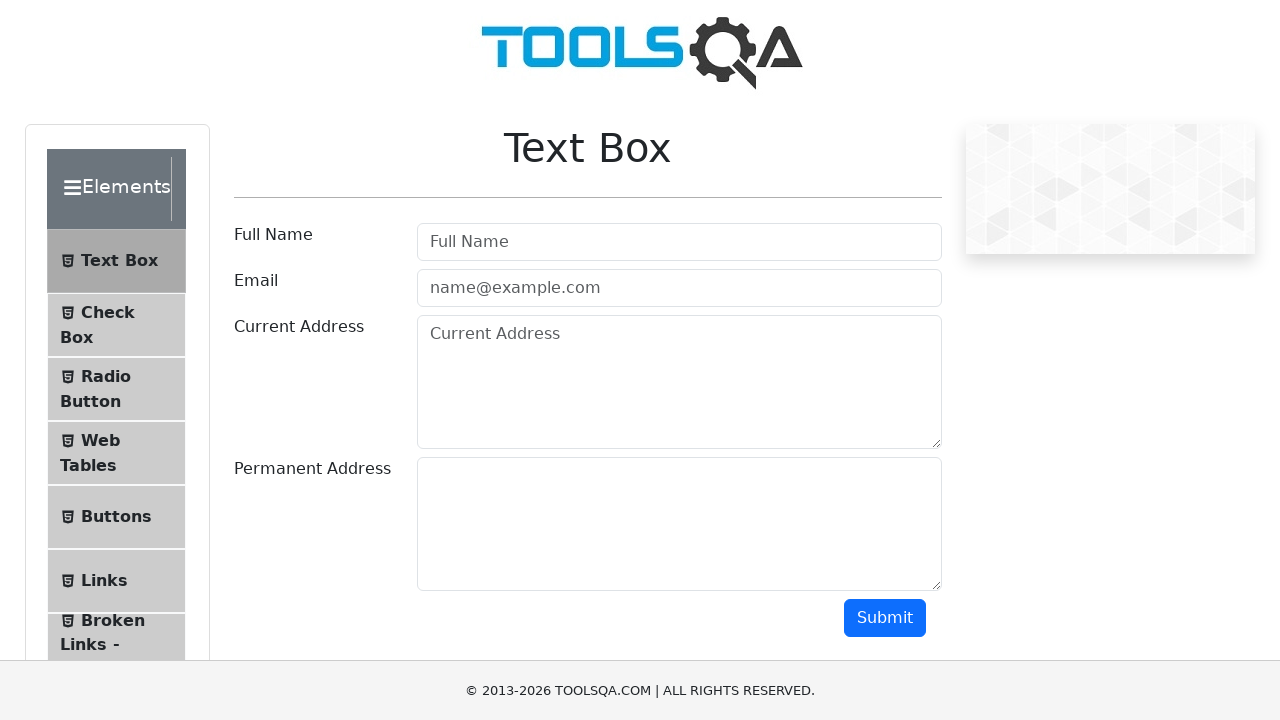

Filled user name field with 'John Doe' on #userName
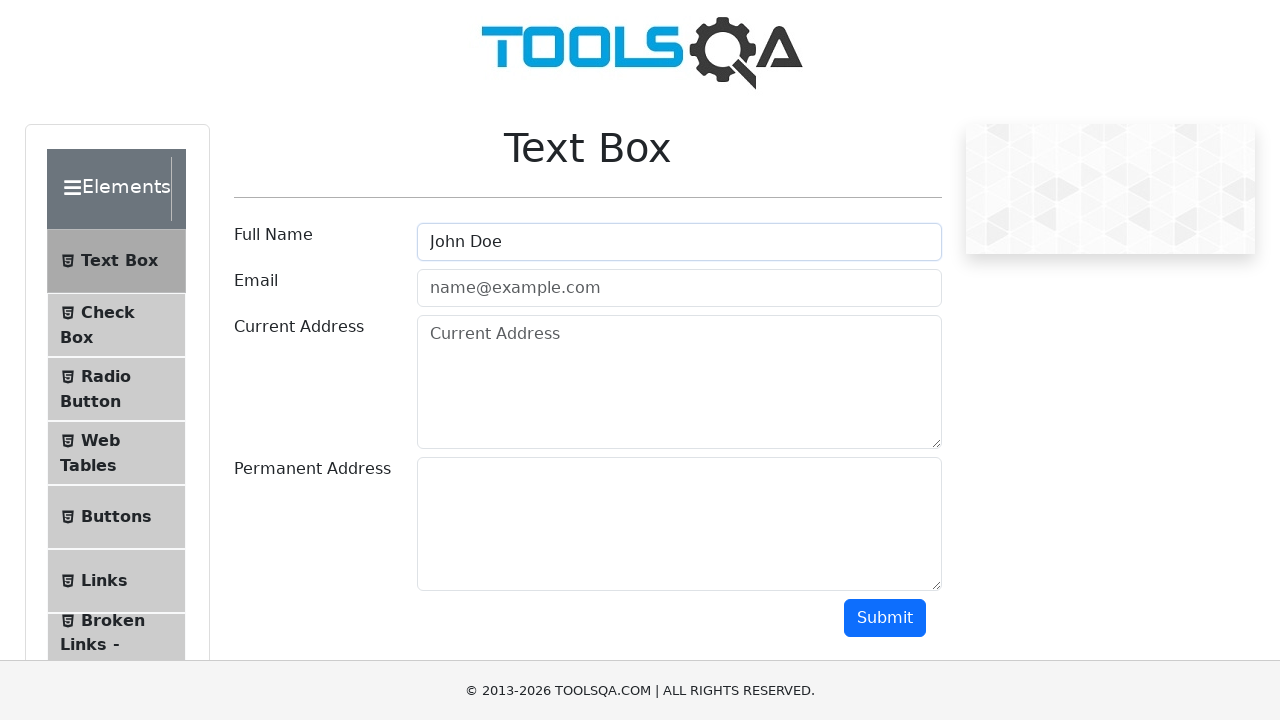

Filled email field with 'john@gmail.com' on #userEmail
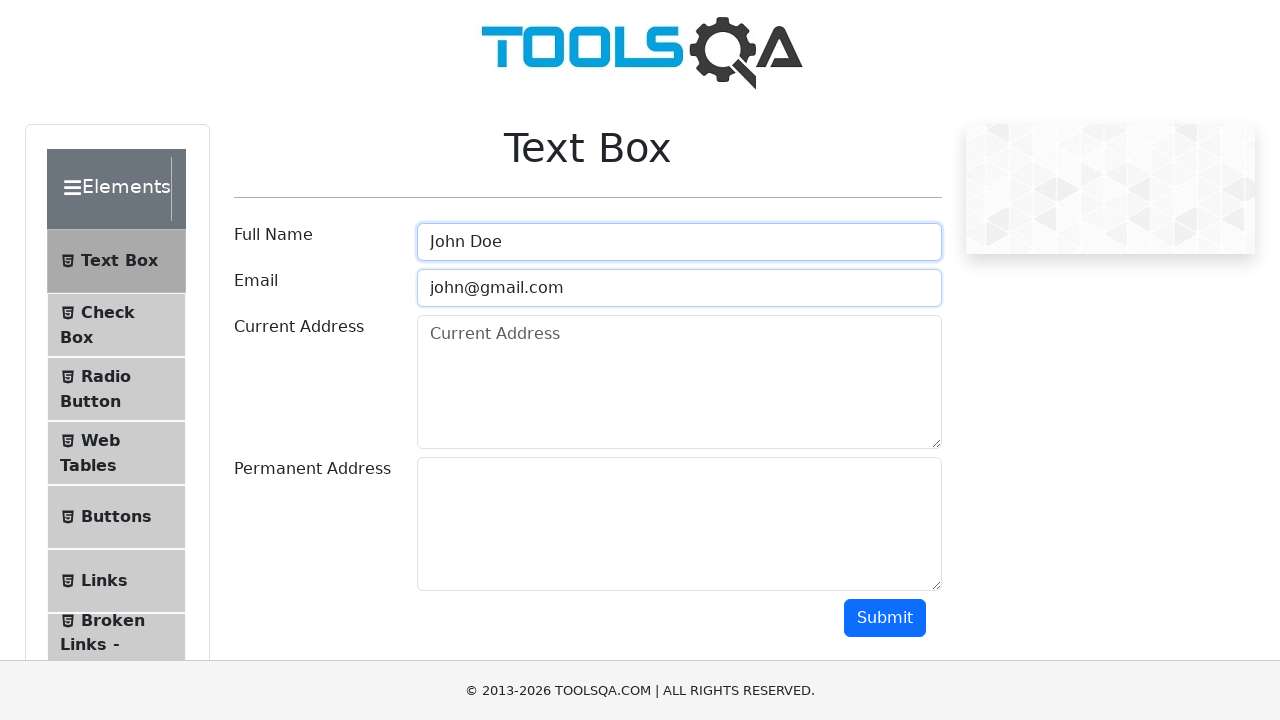

Filled current address field with 'Zemgala 68' on #currentAddress
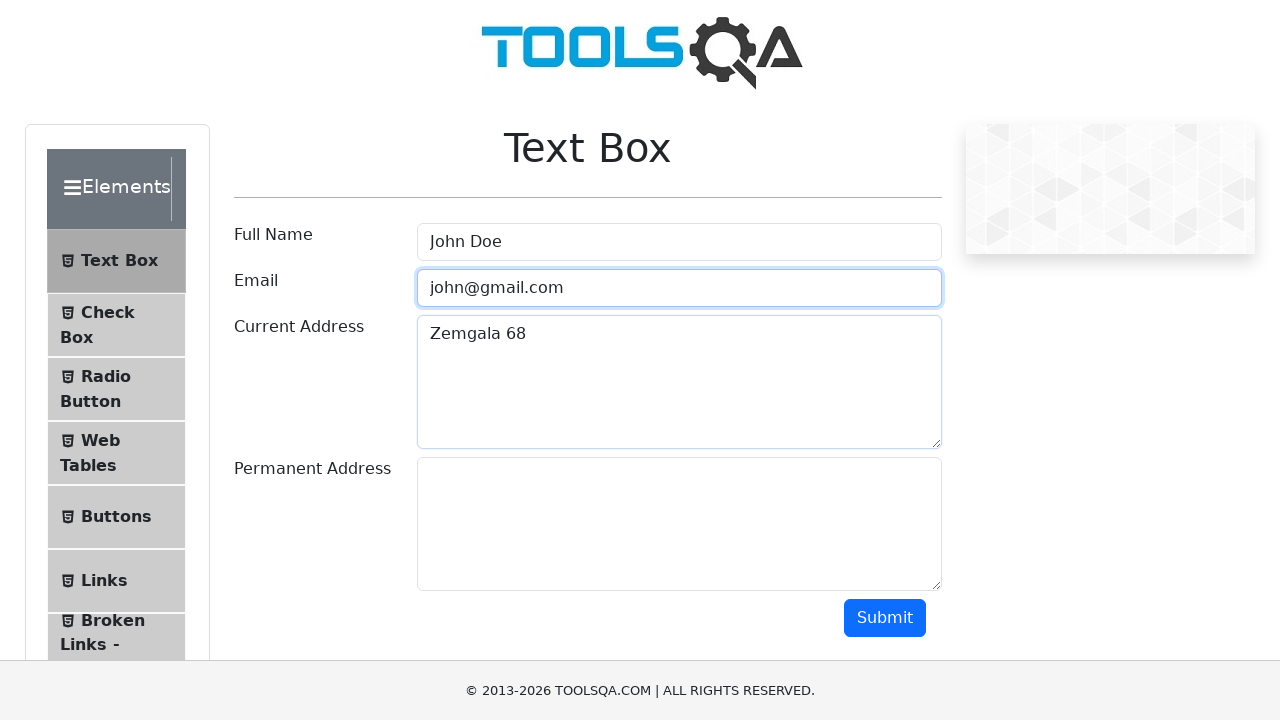

Filled permanent address field with 'Zemgala 15' on #permanentAddress
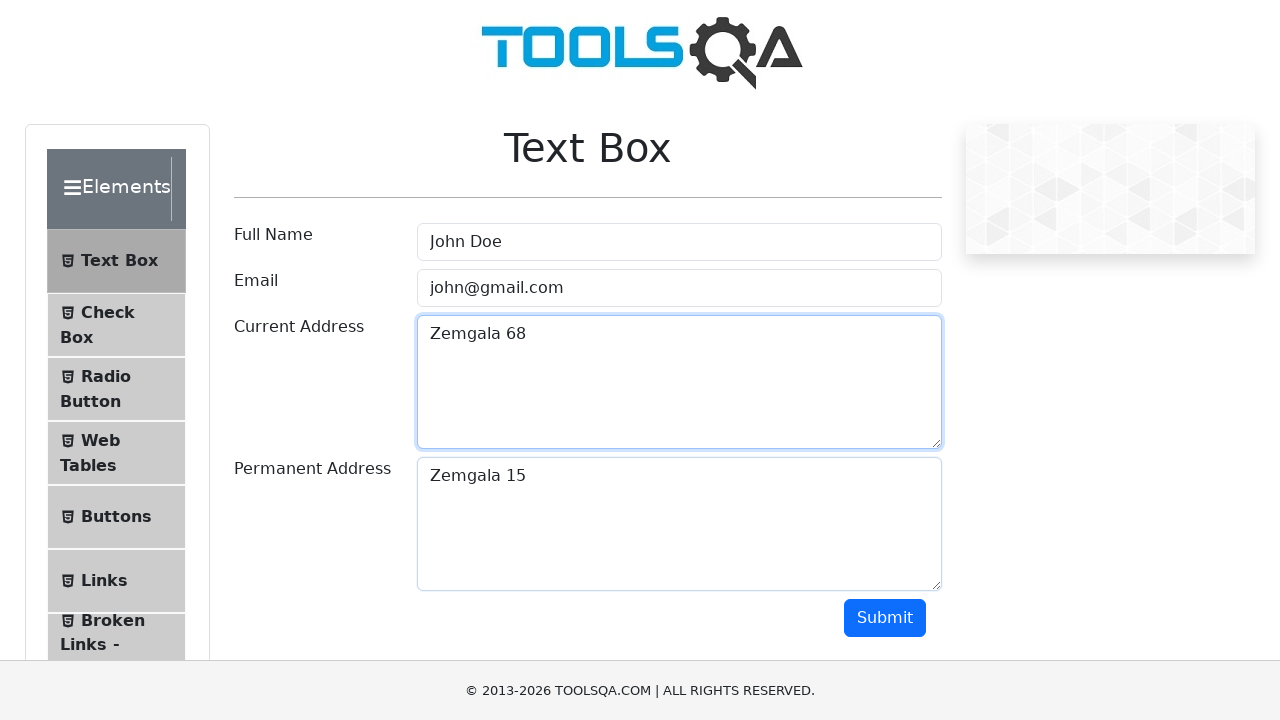

Scrolled submit button into view
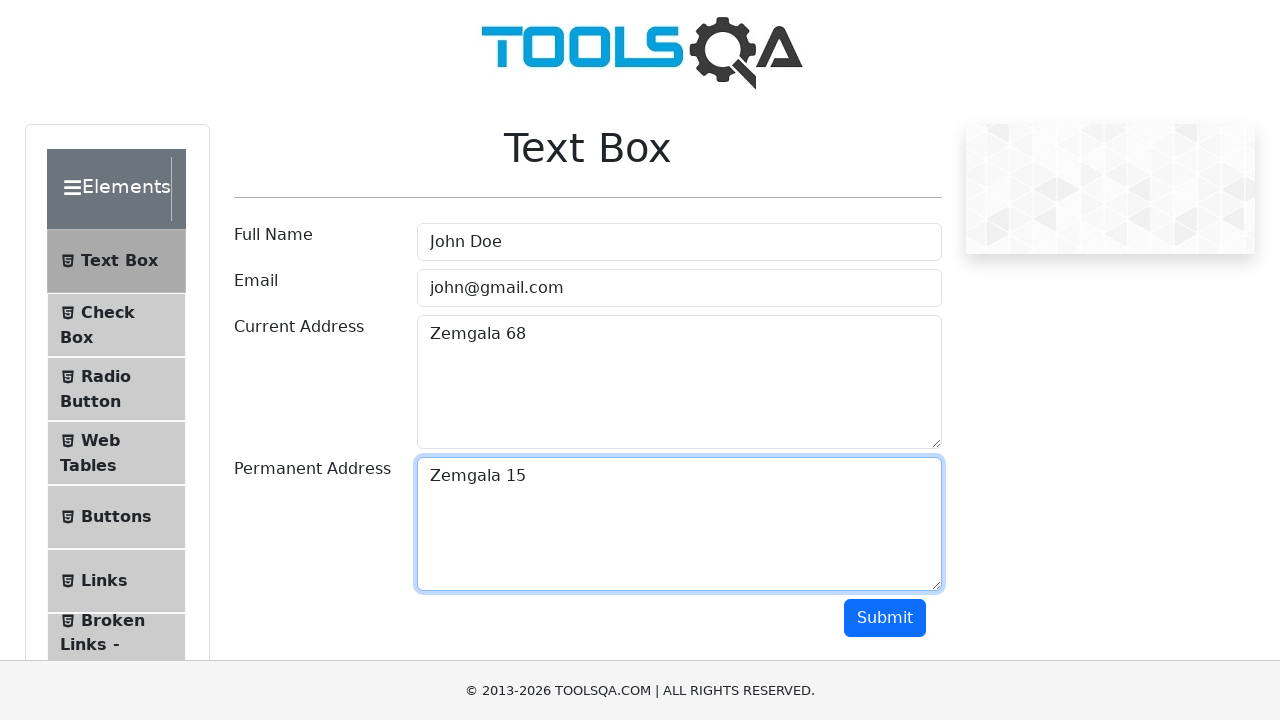

Clicked submit button to submit the form at (885, 618) on #submit
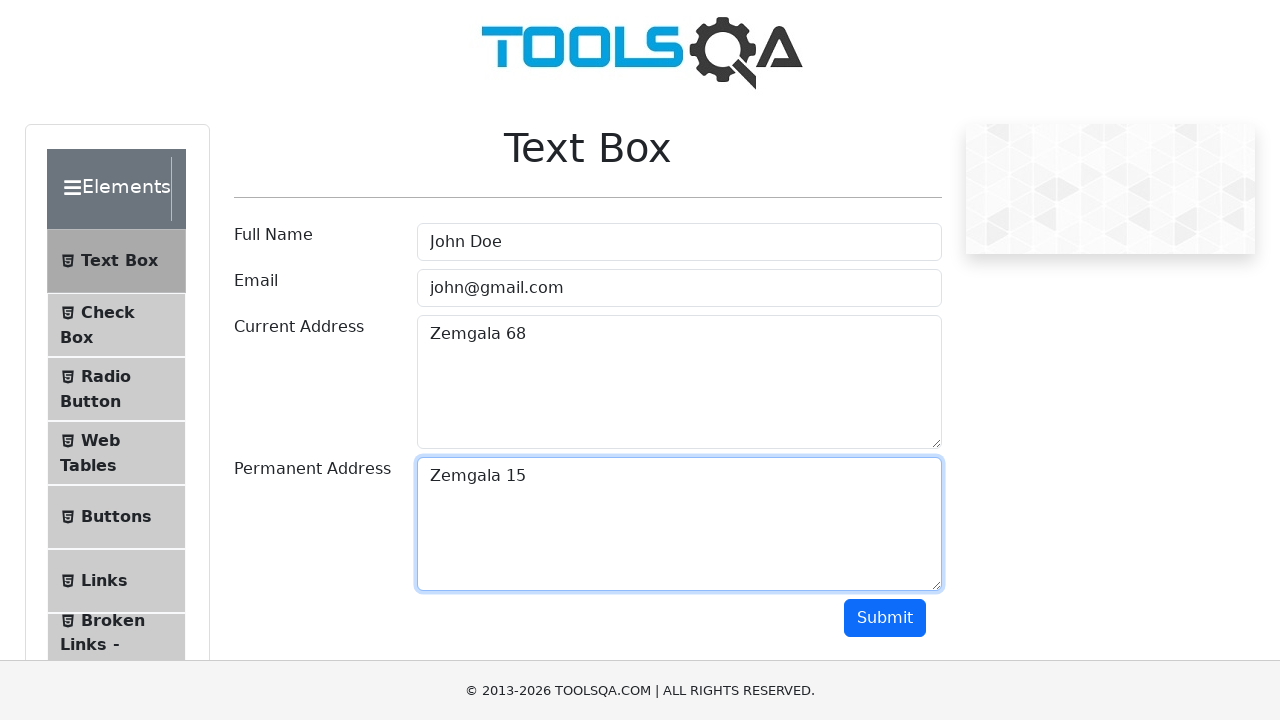

Output section became visible
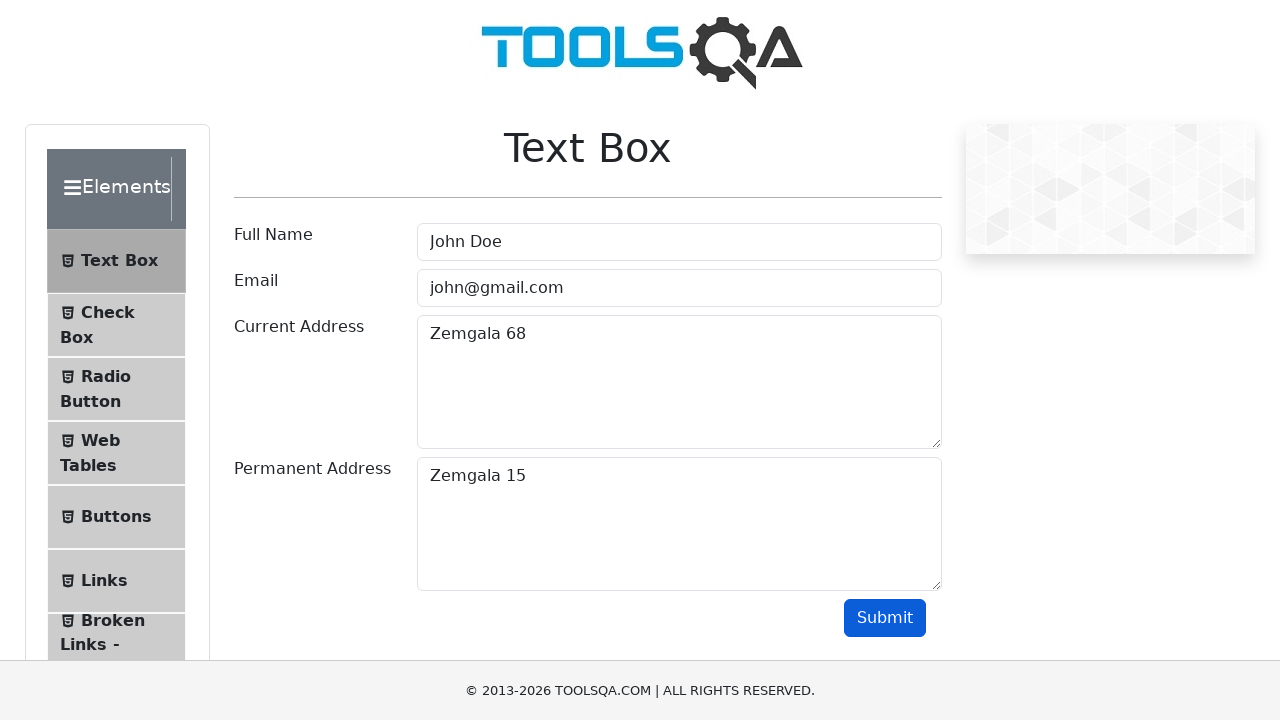

Verified 'John Doe' appears in output name field
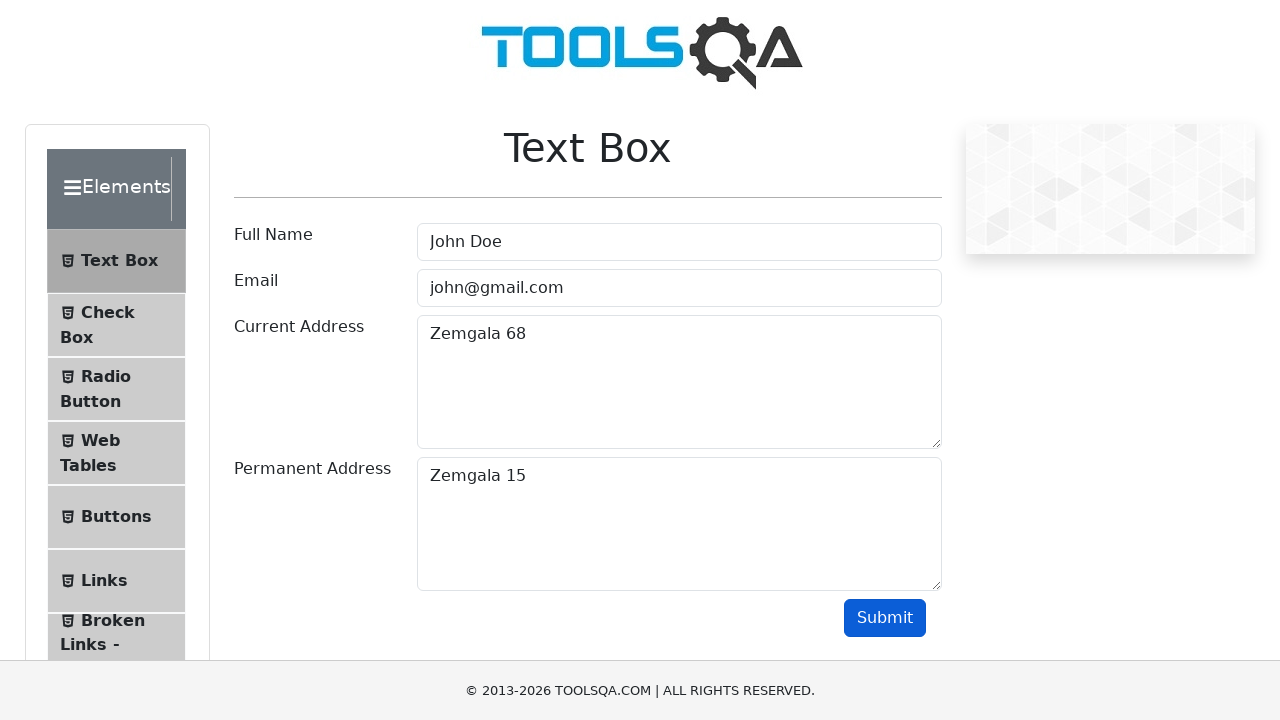

Verified 'john@gmail.com' appears in output email field
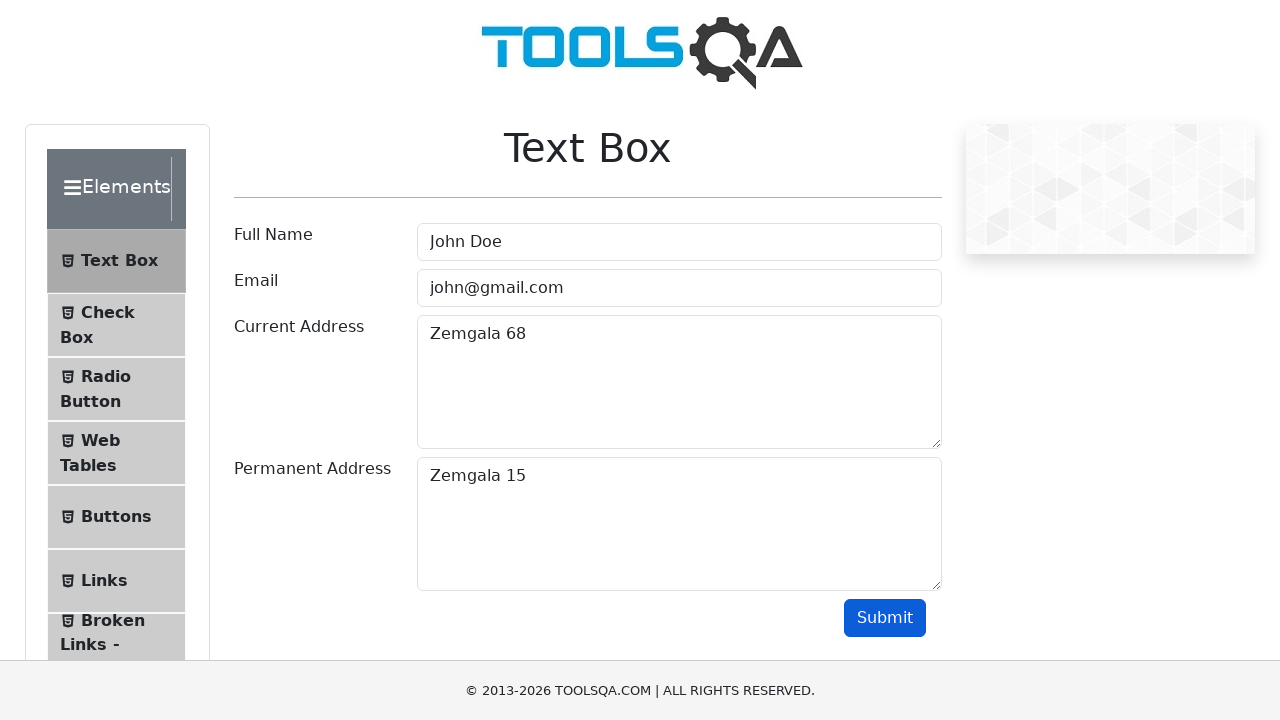

Verified 'Zemgala 68' appears in output current address field
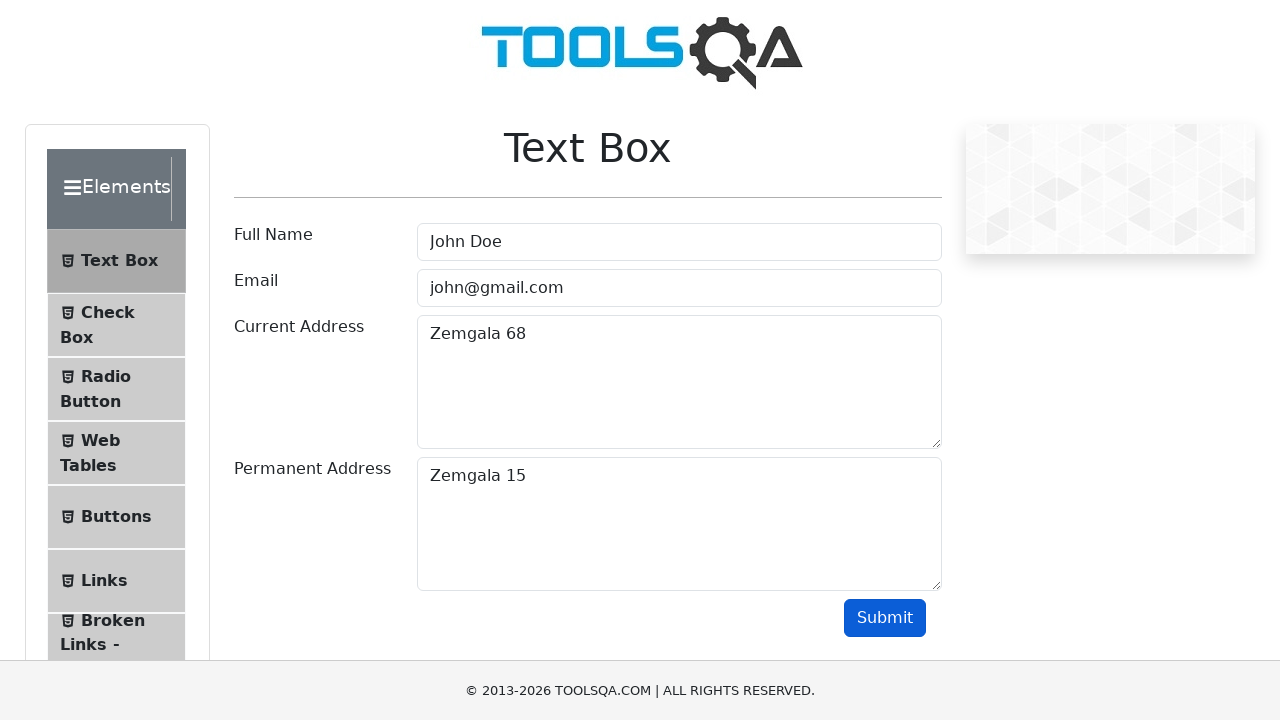

Verified 'Zemgala 15' appears in output permanent address field
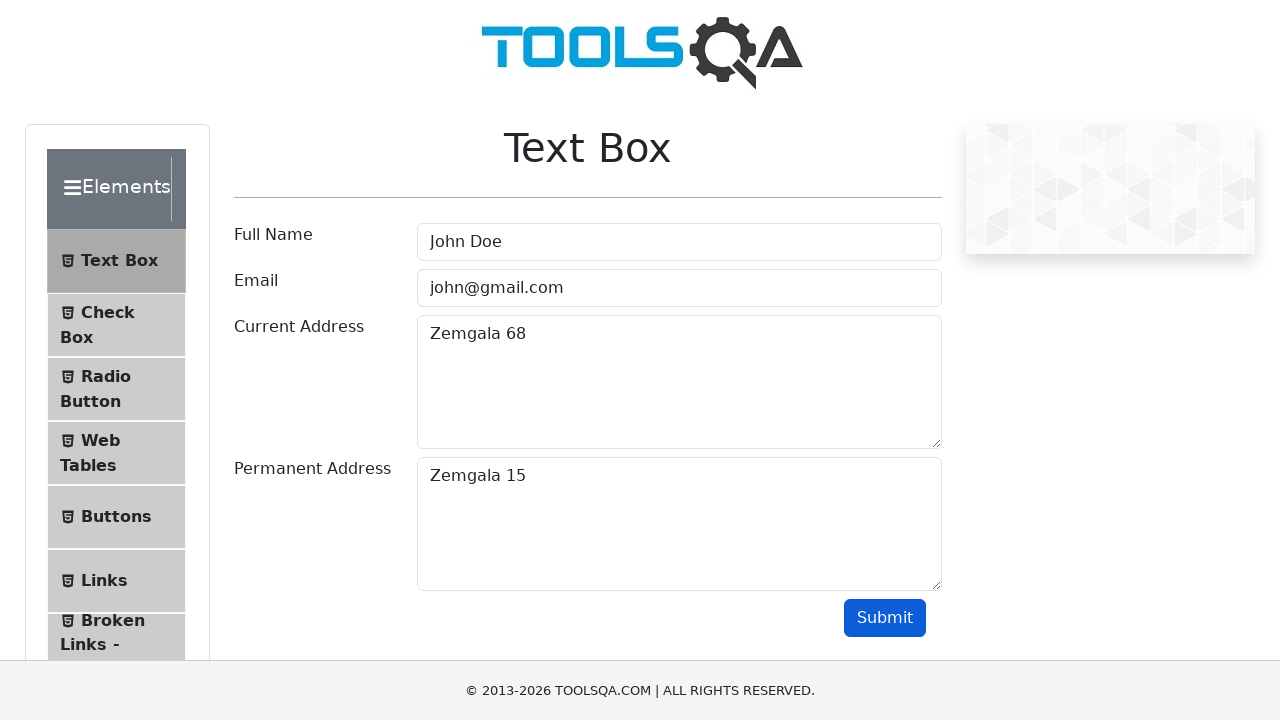

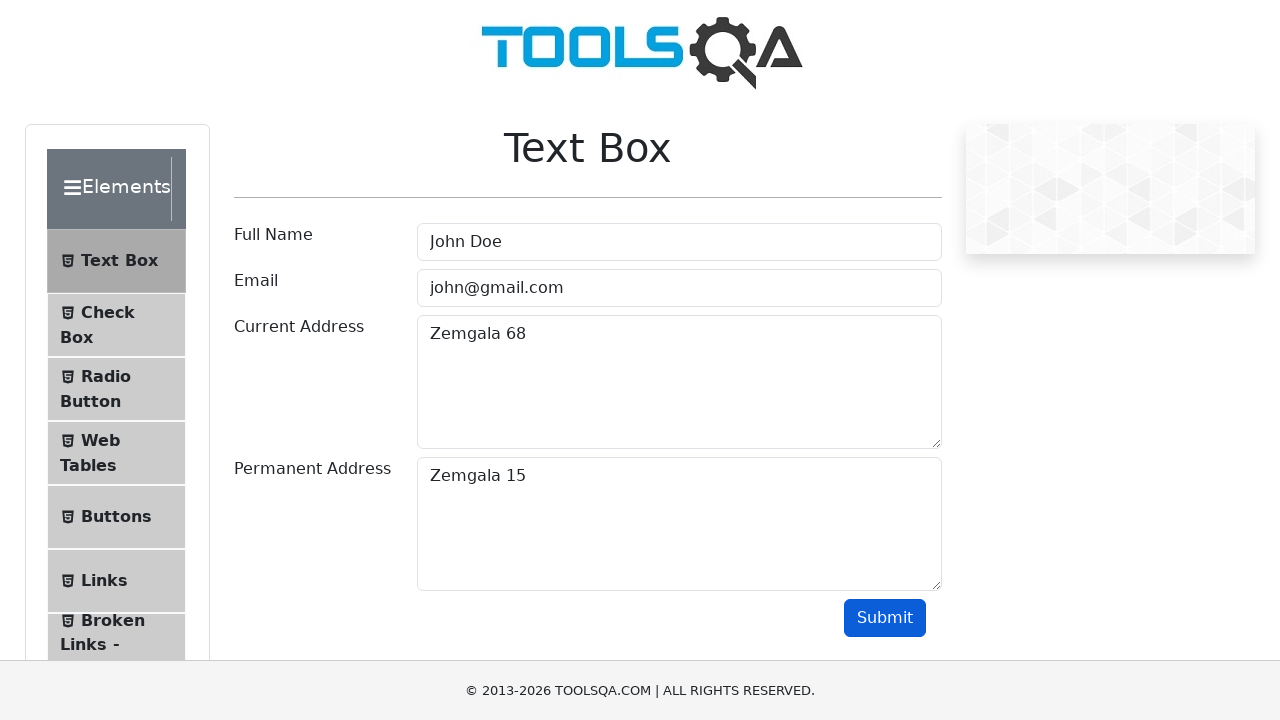